Verifies tooltip appears when hovering over a button element

Starting URL: https://demoqa.com/tool-tips

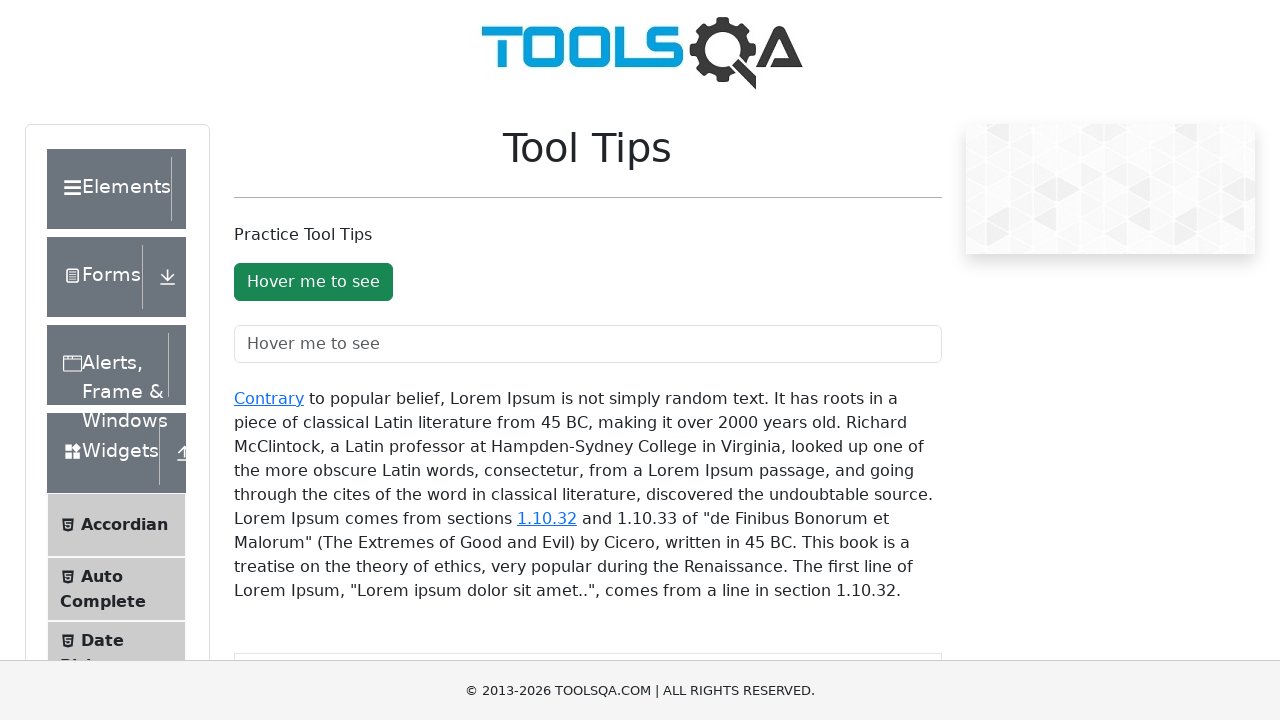

Scrolled tooltip button into view
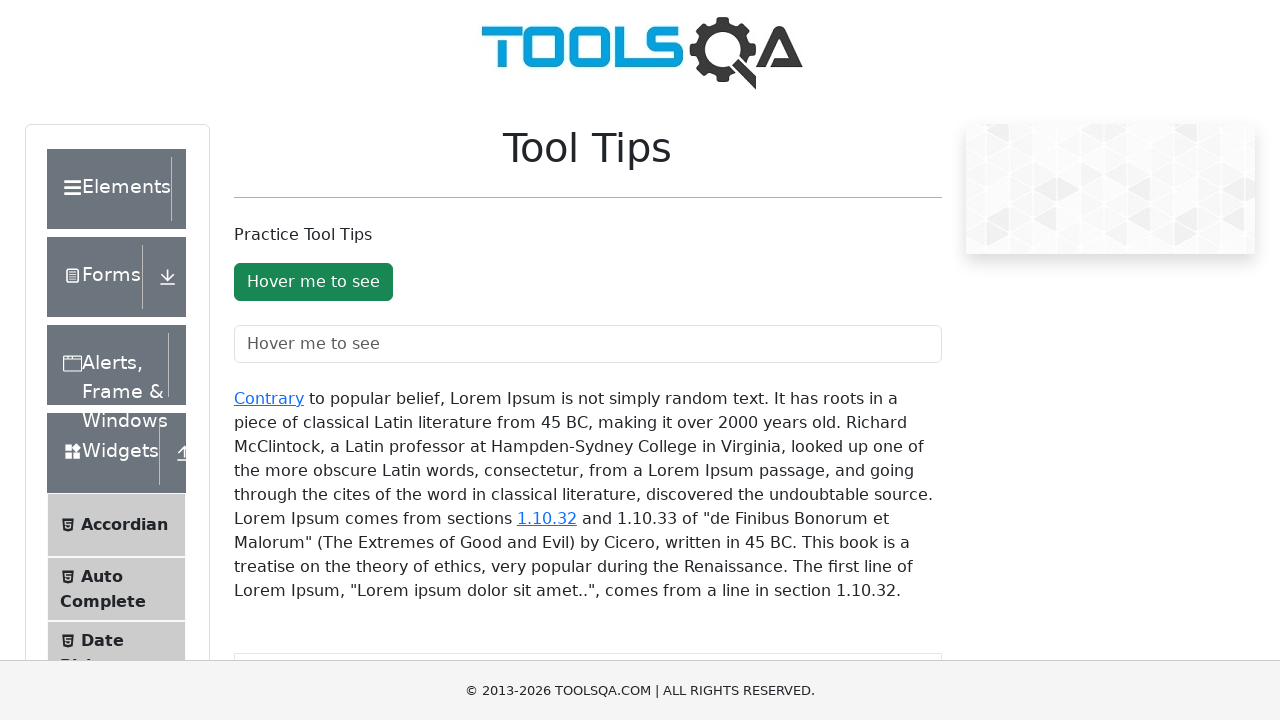

Hovered over button to trigger tooltip at (313, 282) on #toolTipButton
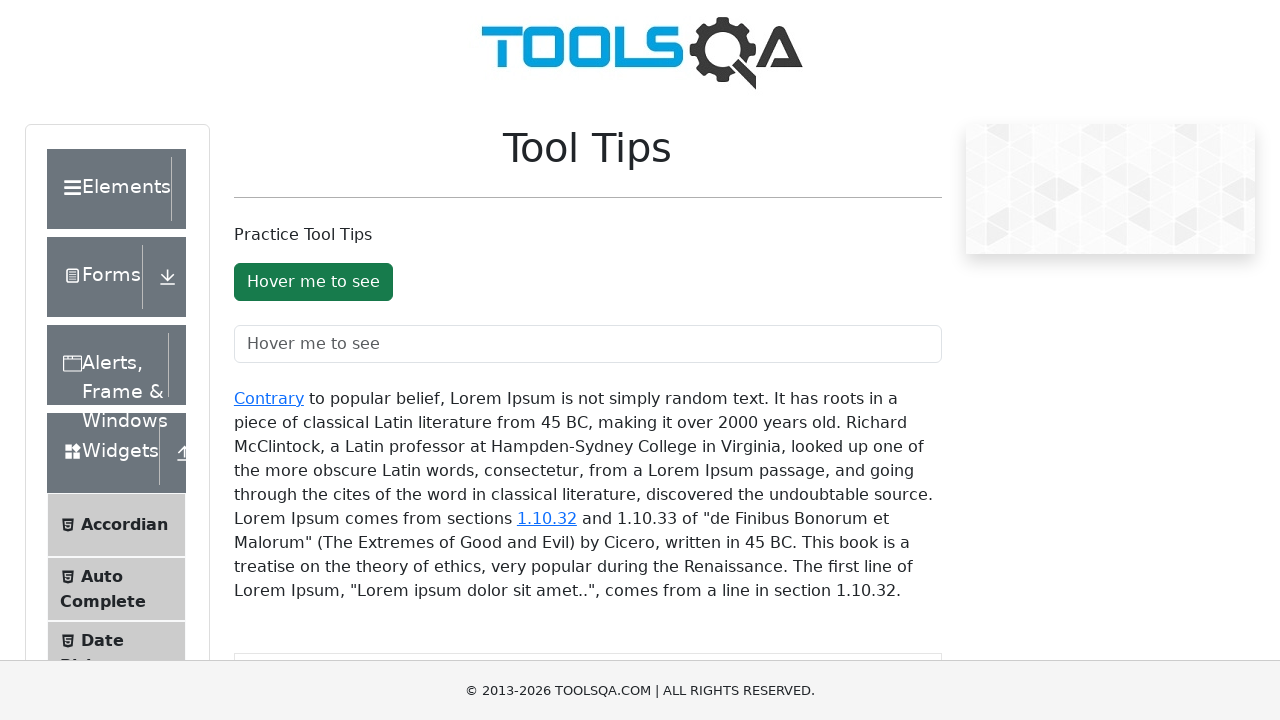

Verified tooltip appeared with 'Button' text
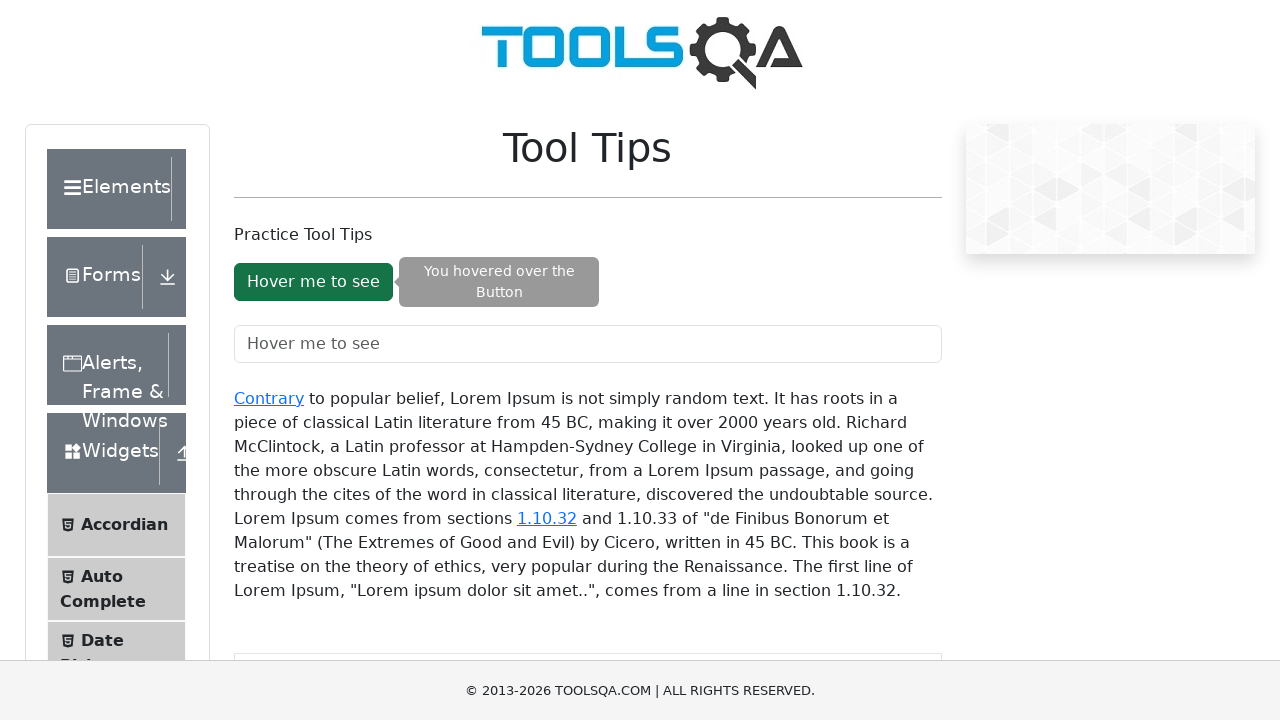

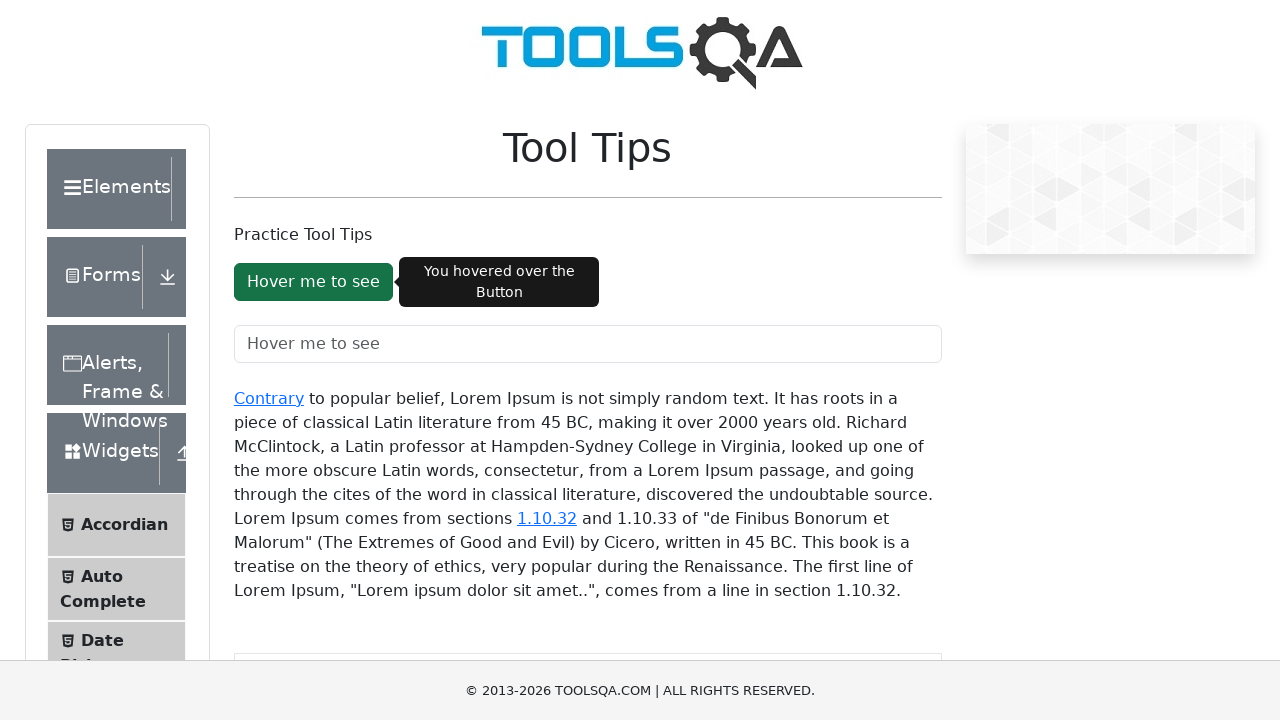